Tests the AngularJS homepage todo list functionality by adding a new todo item, verifying the list count, and marking the item as complete

Starting URL: https://angularjs.org

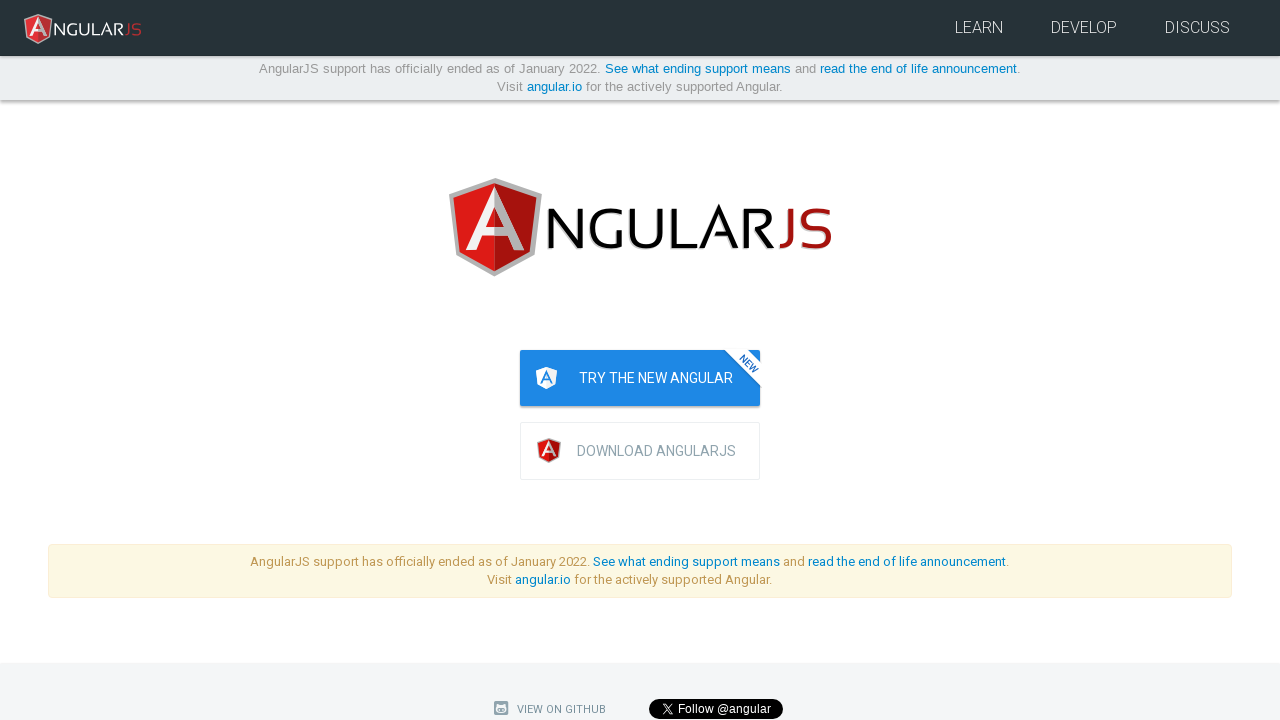

Filled todo input field with 'write first protractor test' on input[ng-model='todoList.todoText']
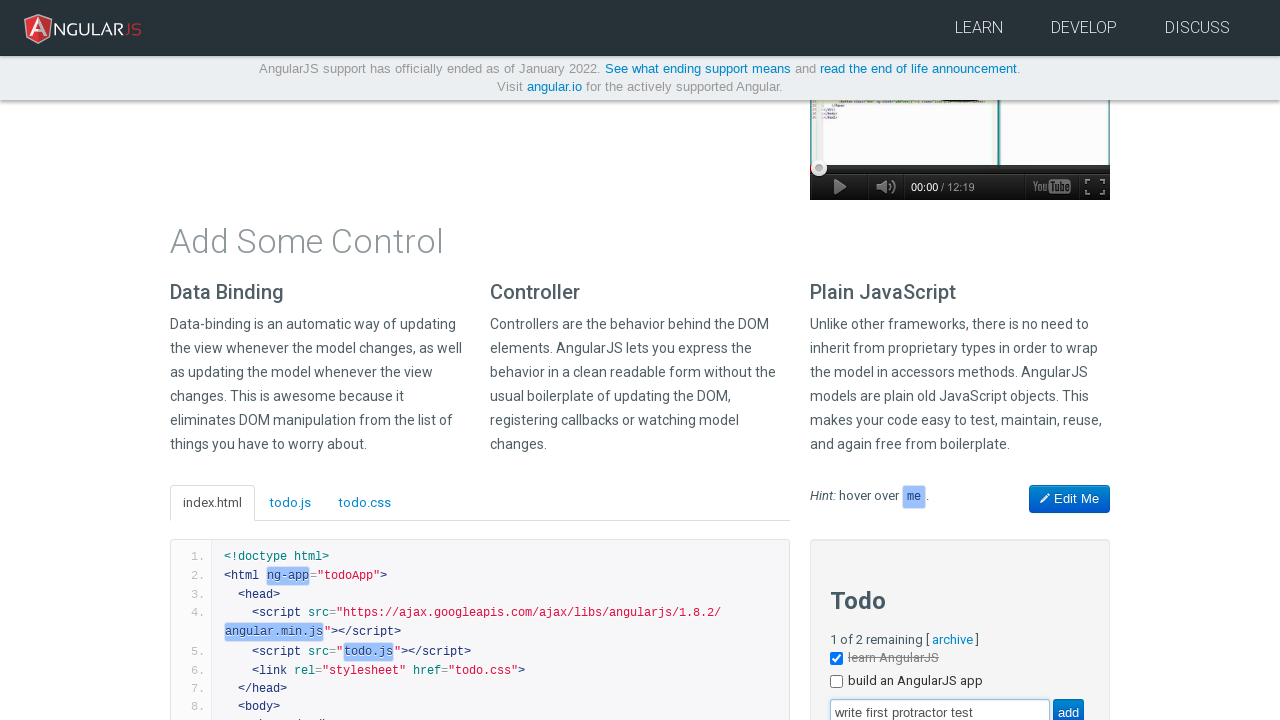

Clicked add button to create new todo at (1068, 706) on input[value='add']
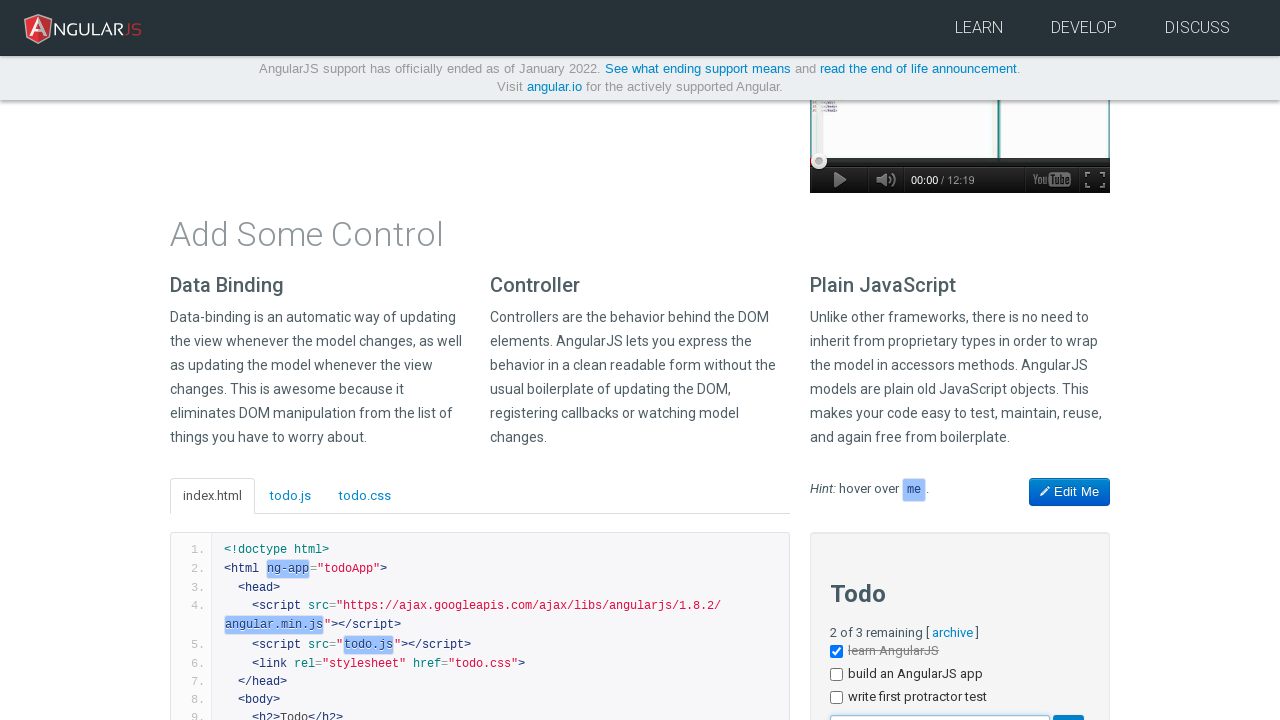

Verified new todo item appears in the list
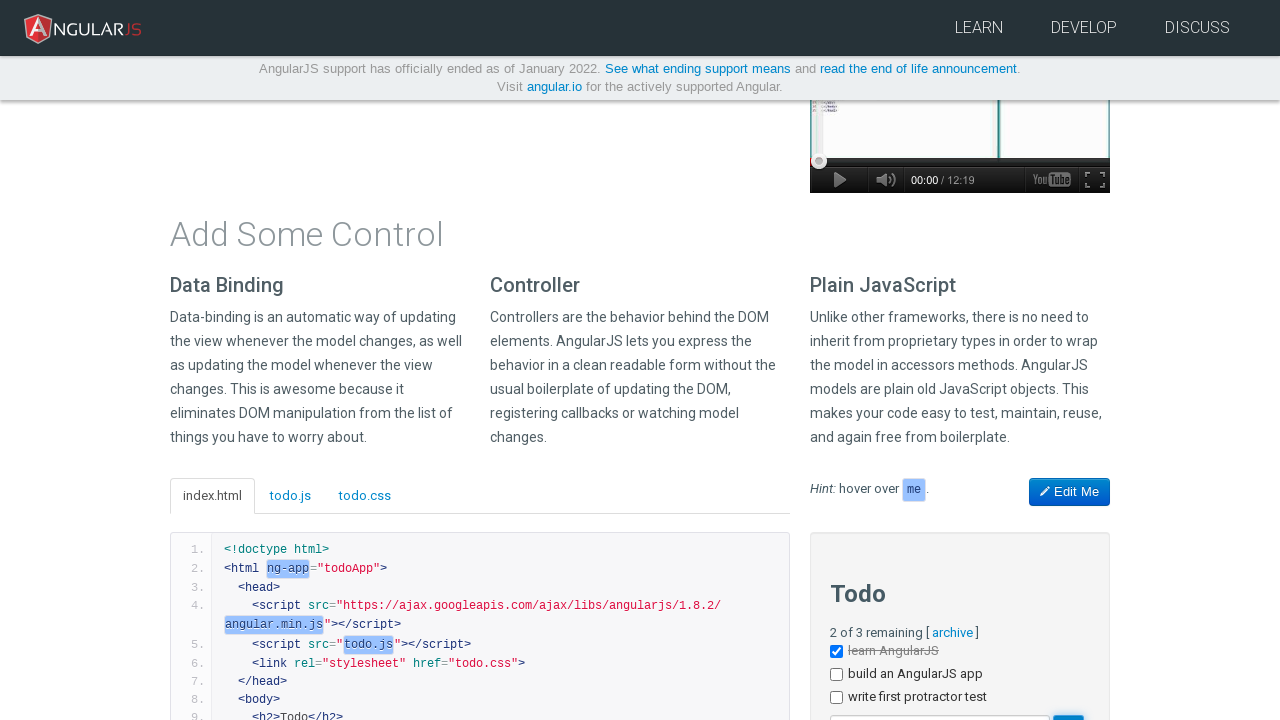

Located all todo items in the list
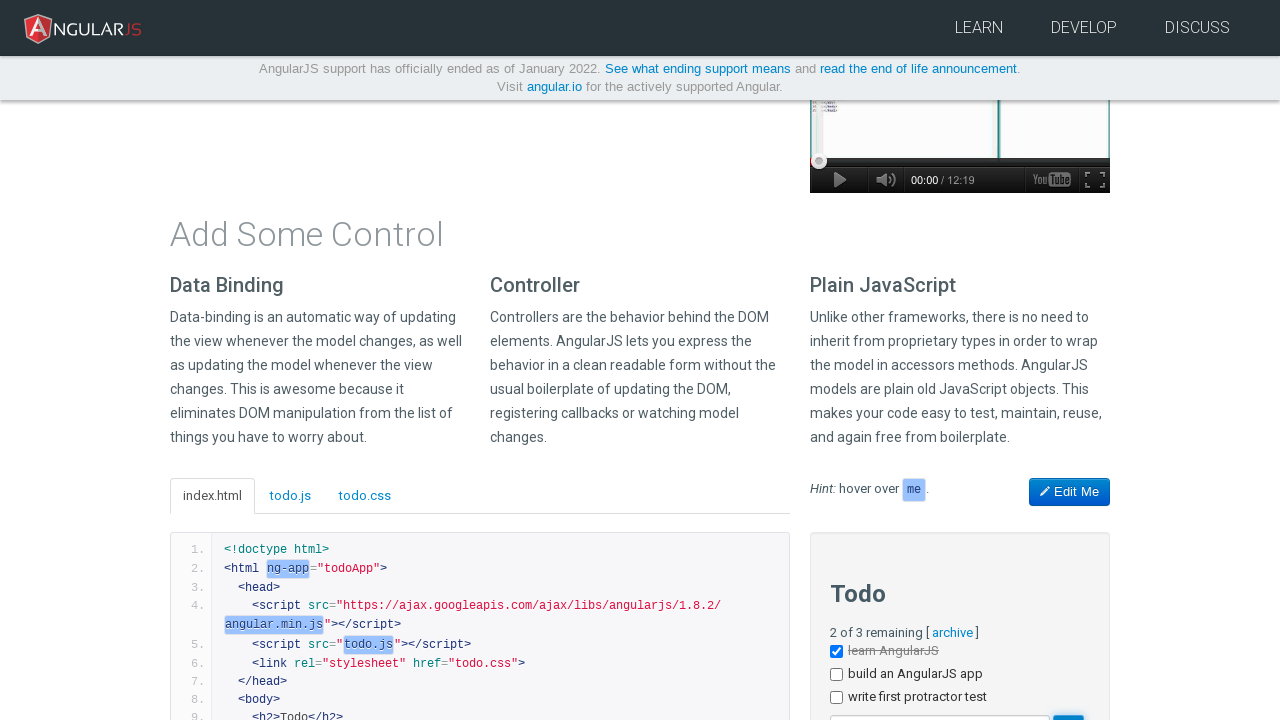

Clicked checkbox on the third todo item to mark it complete at (836, 698) on li[ng-repeat='todo in todoList.todos'] >> nth=2 >> input[type='checkbox']
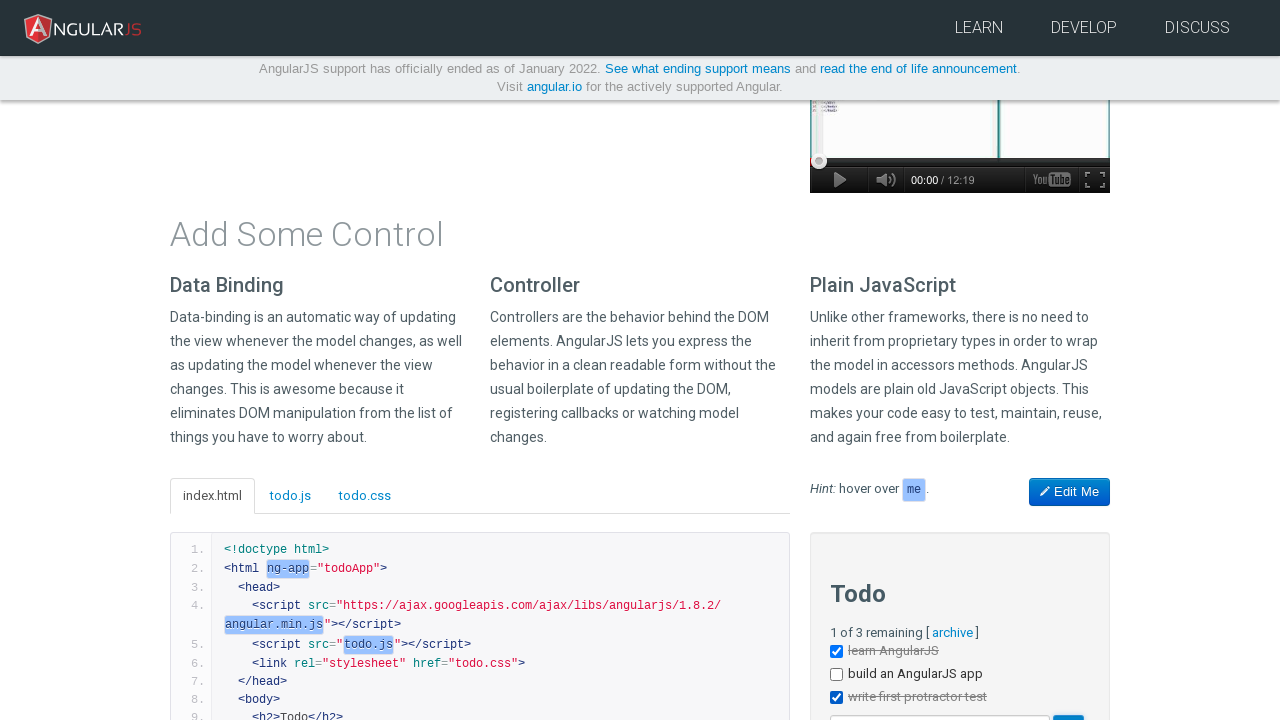

Verified completed todo item has the done-true class
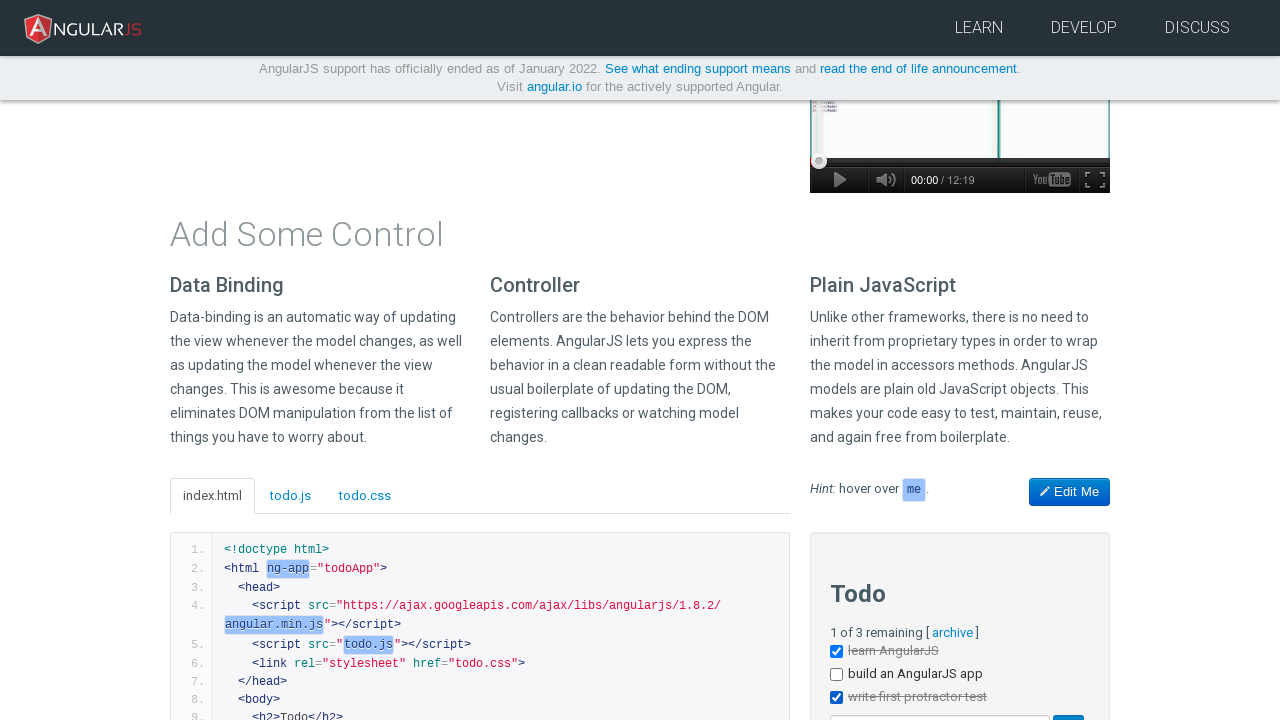

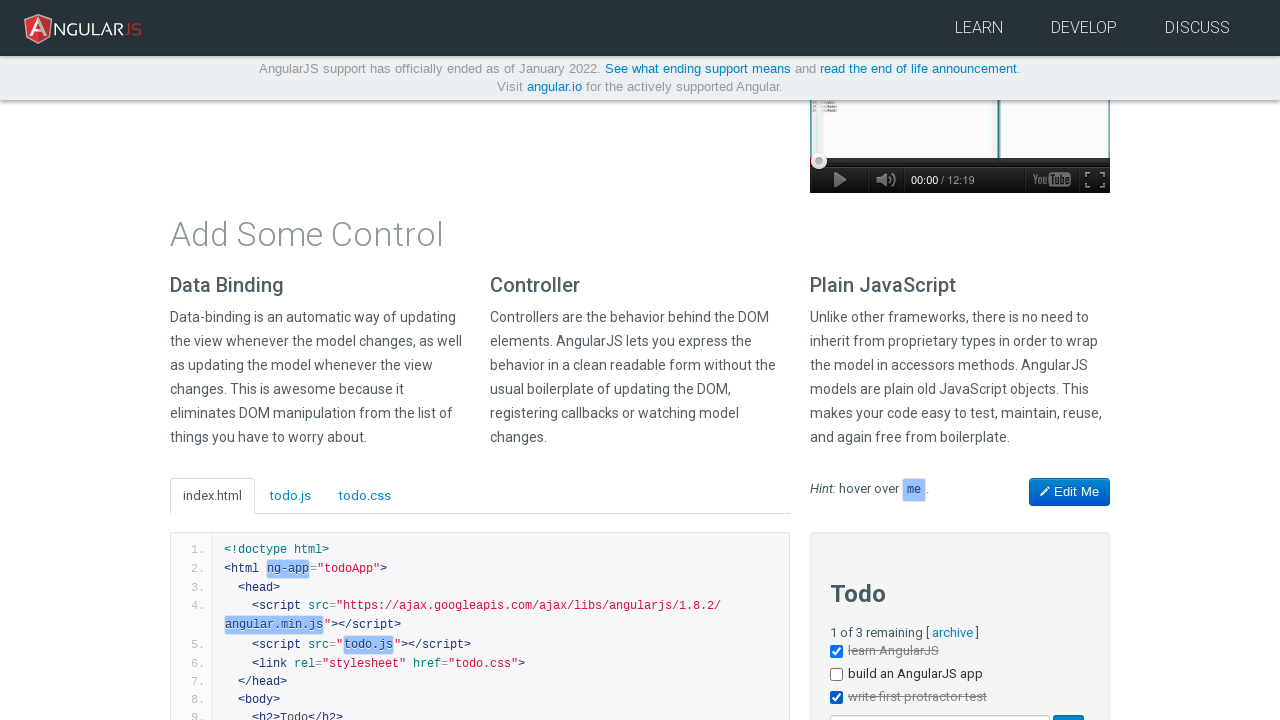